Tests dropdown selection functionality by selecting options from a dropdown menu using both value attribute and visible text

Starting URL: http://the-internet.herokuapp.com/dropdown

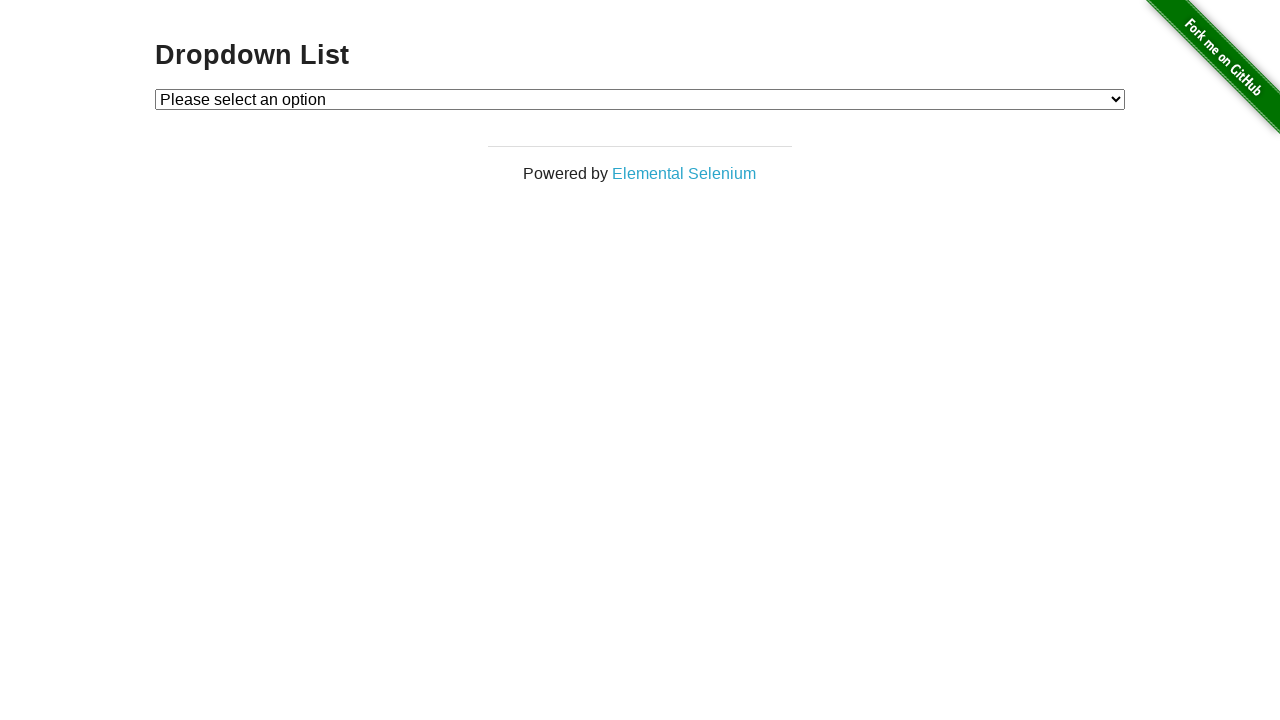

Navigated to dropdown list page
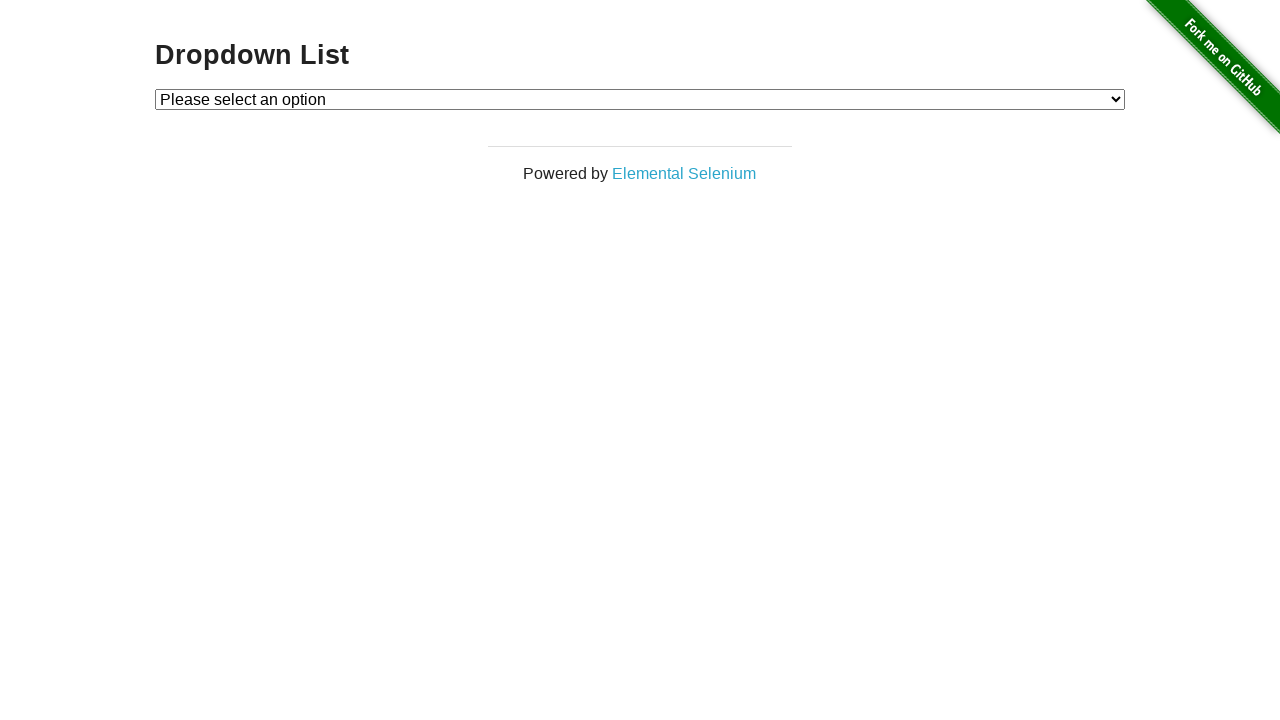

Selected option with value '1' from dropdown on #dropdown
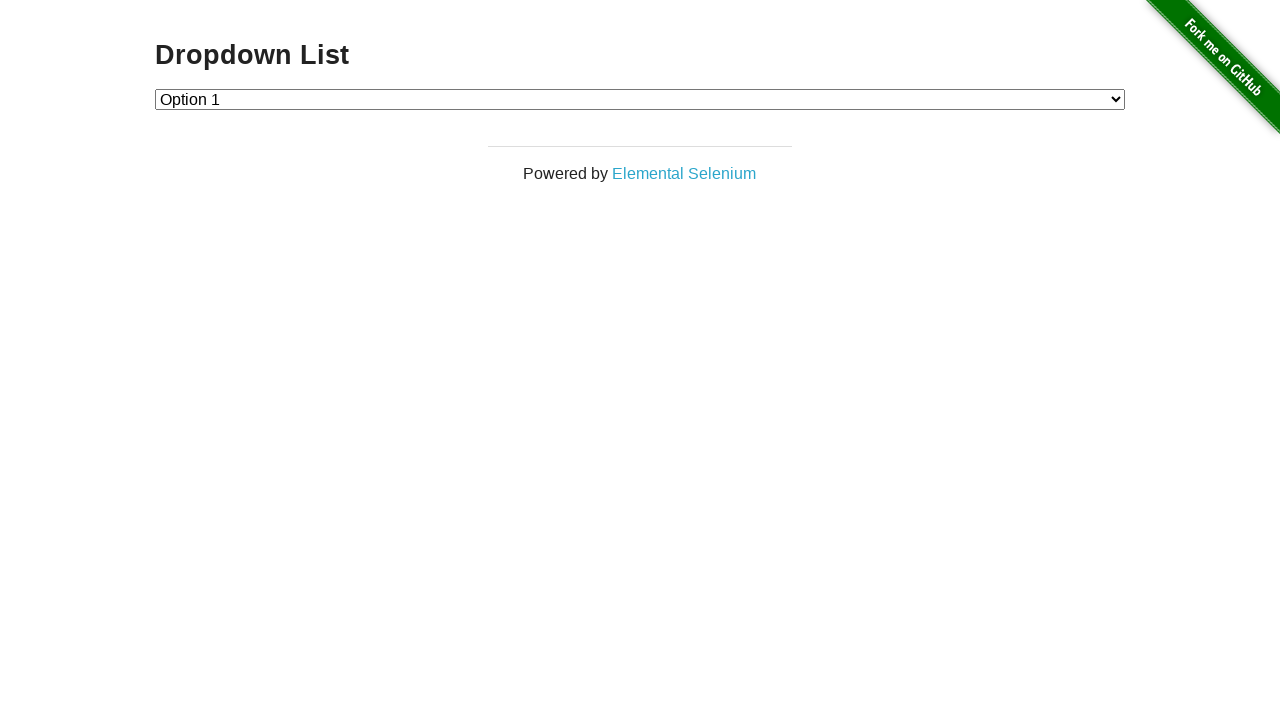

Waited 500ms for selection to register
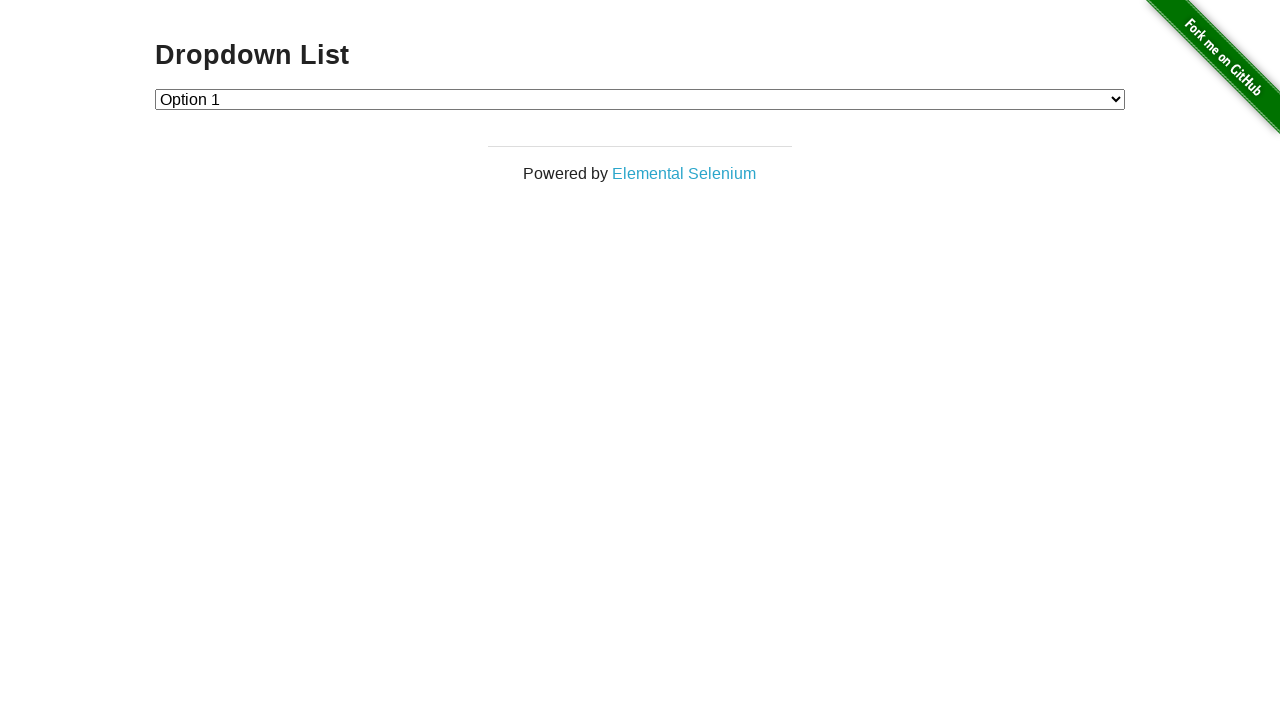

Selected 'Option 2' from dropdown by visible text on #dropdown
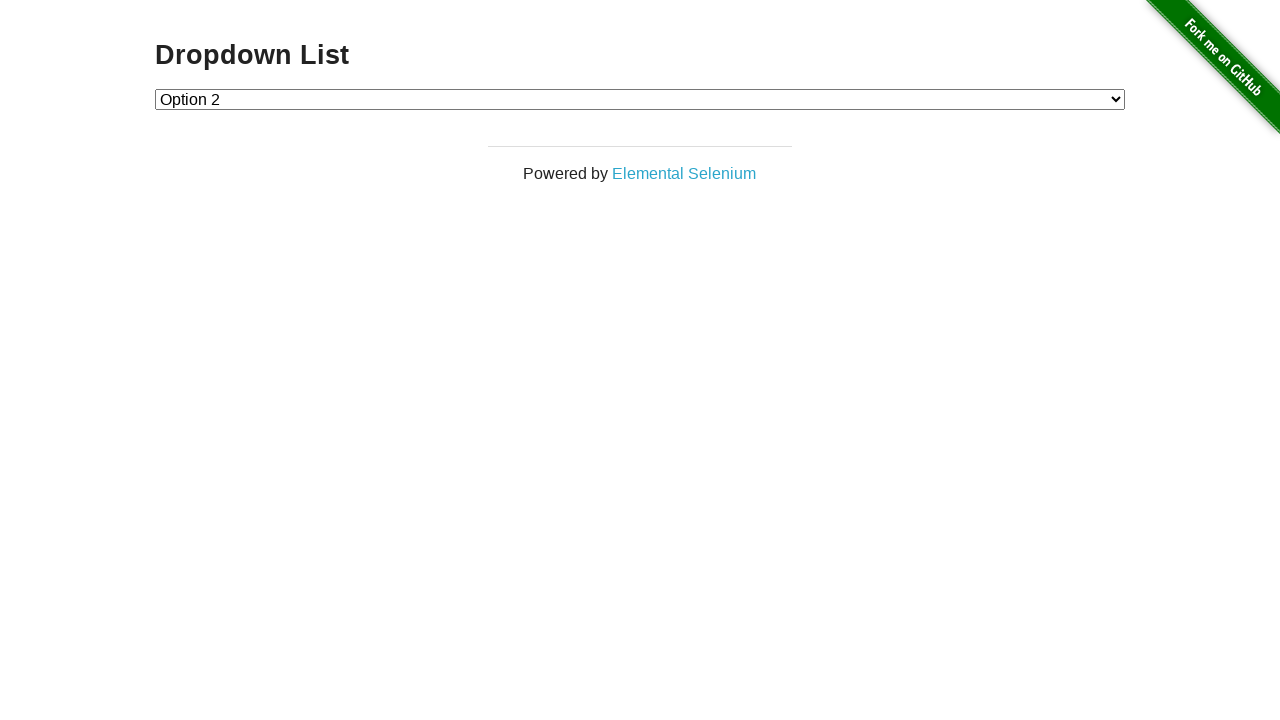

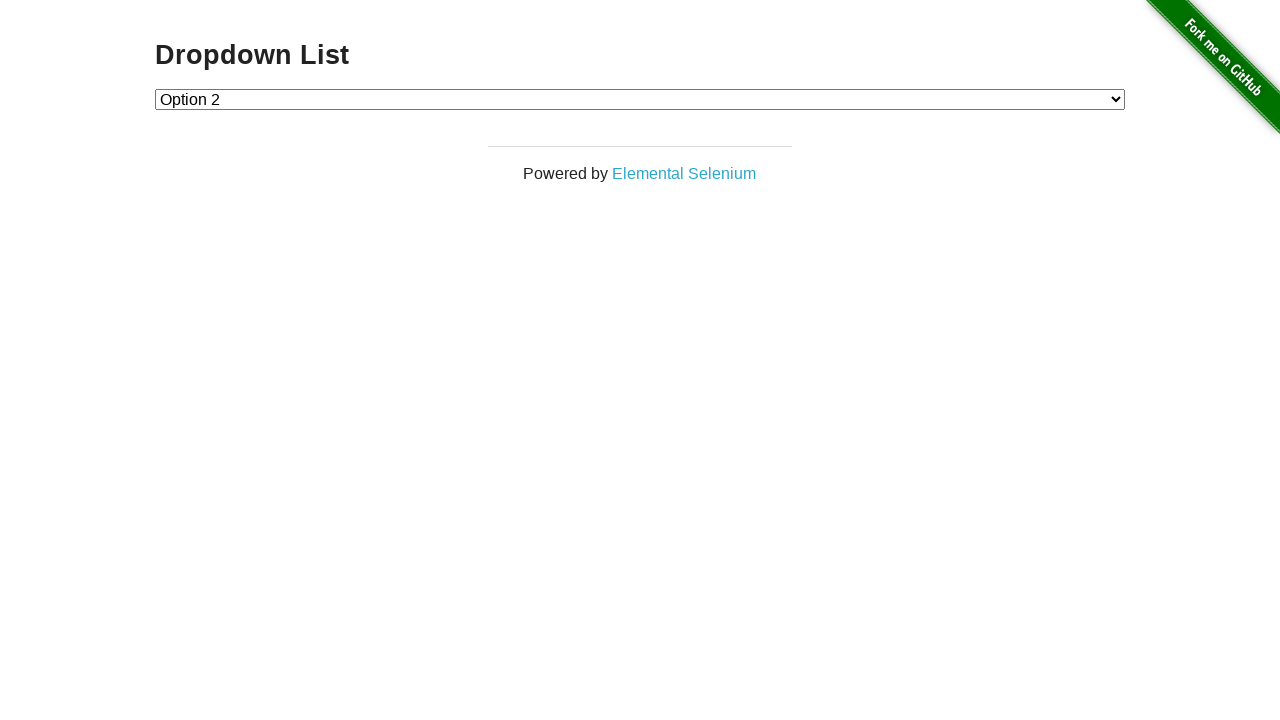